Tests a click speed test by repeatedly clicking a button for 5 seconds and verifying the results display

Starting URL: https://clickspeedtest.com/5-seconds.html

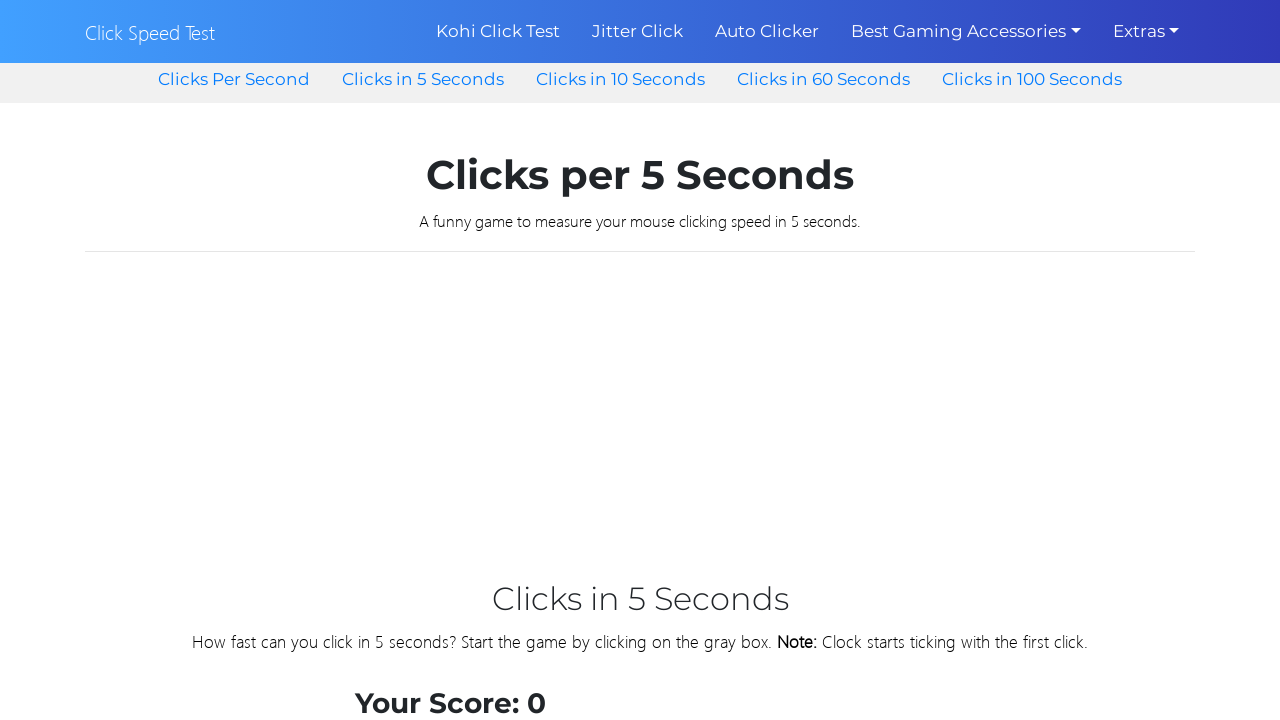

Waited 1 second for click speed test page to load
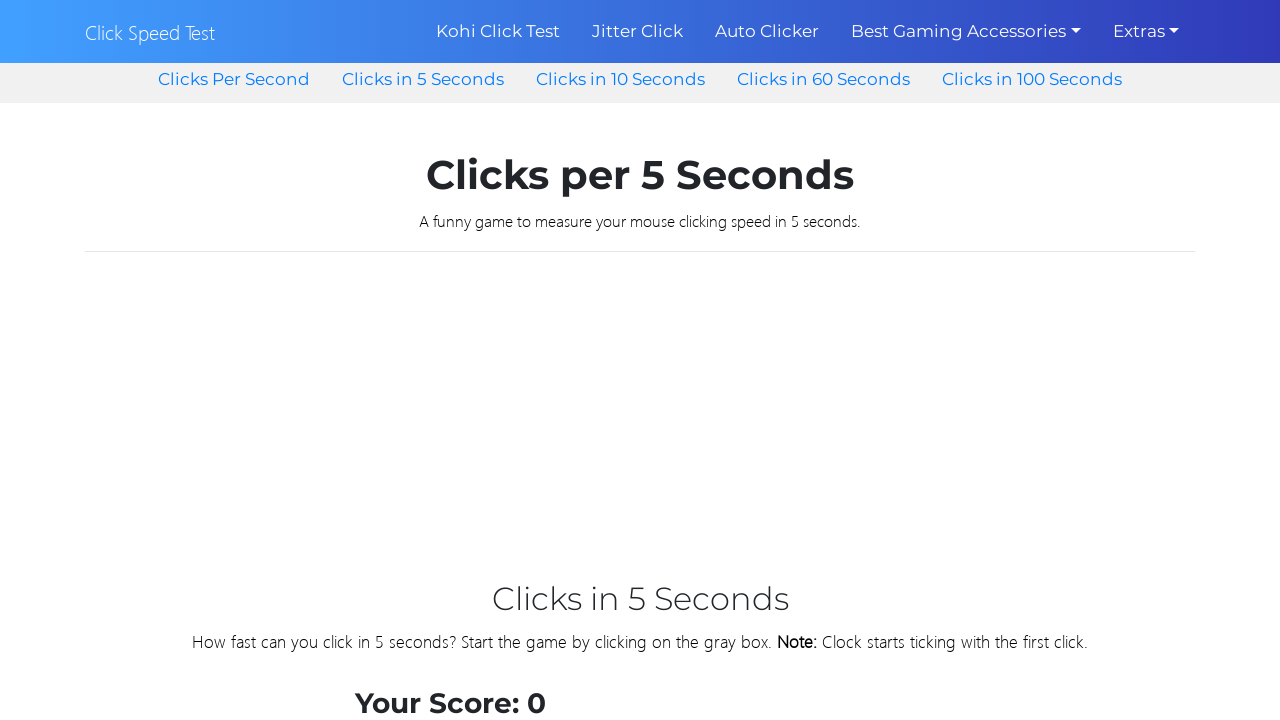

Clicked speed test button (click #1) at (450, 361) on button#clicker
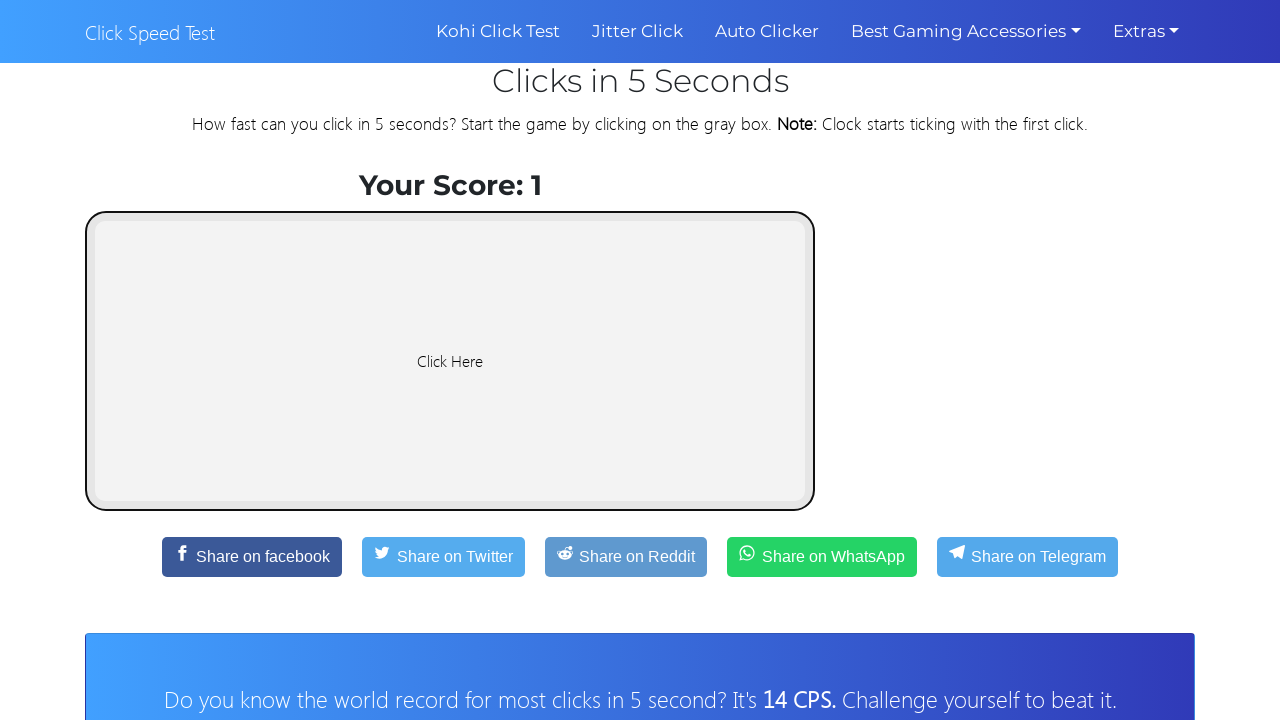

Clicked speed test button (click #2) at (450, 361) on button#clicker
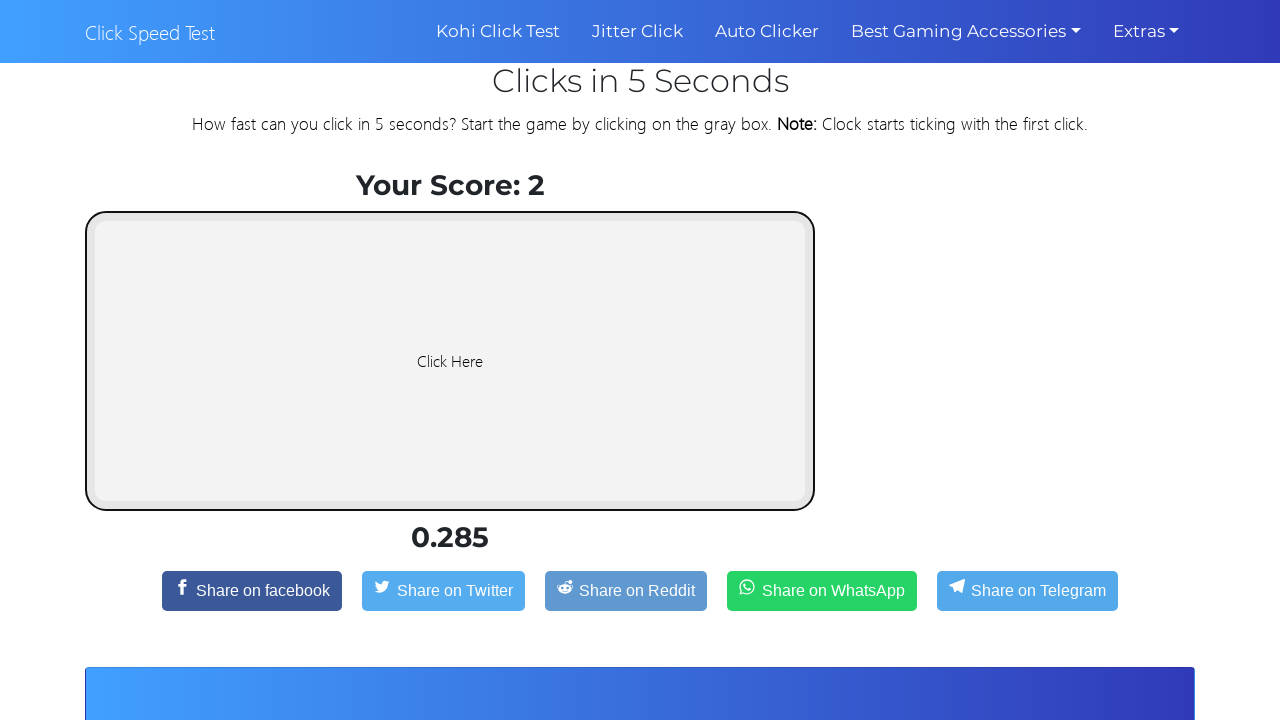

Clicked speed test button (click #3) at (450, 361) on button#clicker
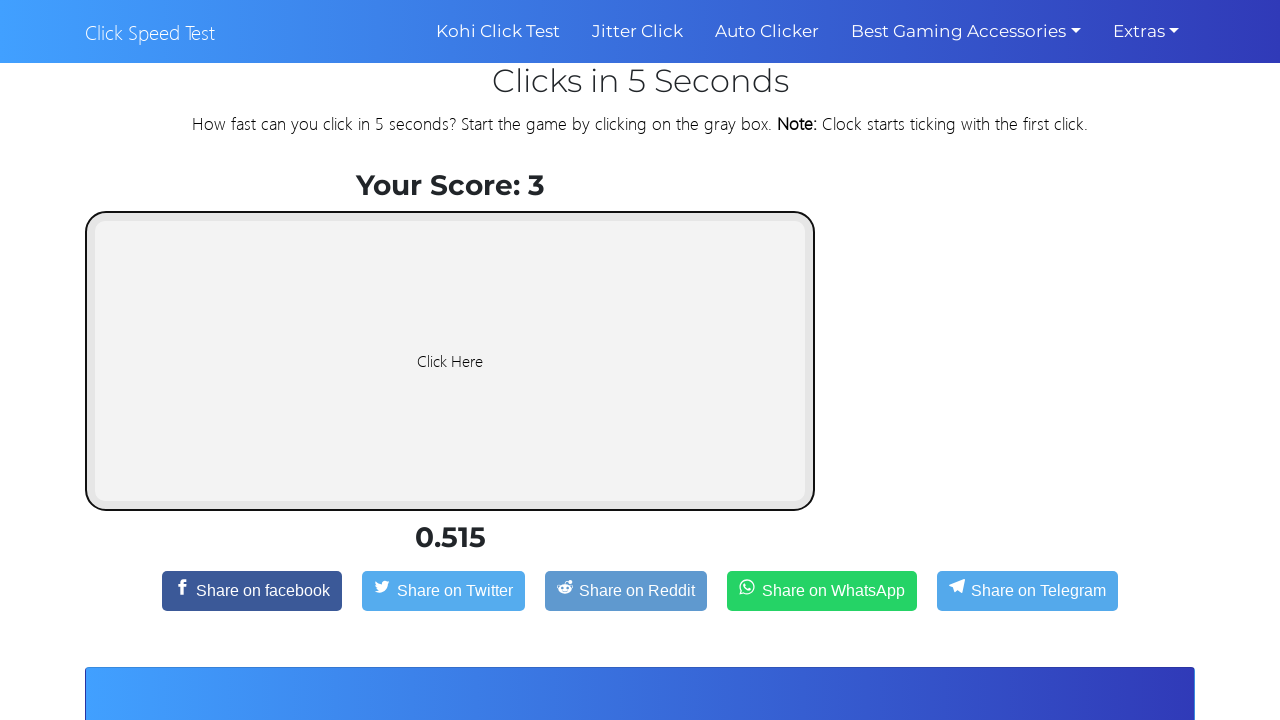

Clicked speed test button (click #4) at (450, 361) on button#clicker
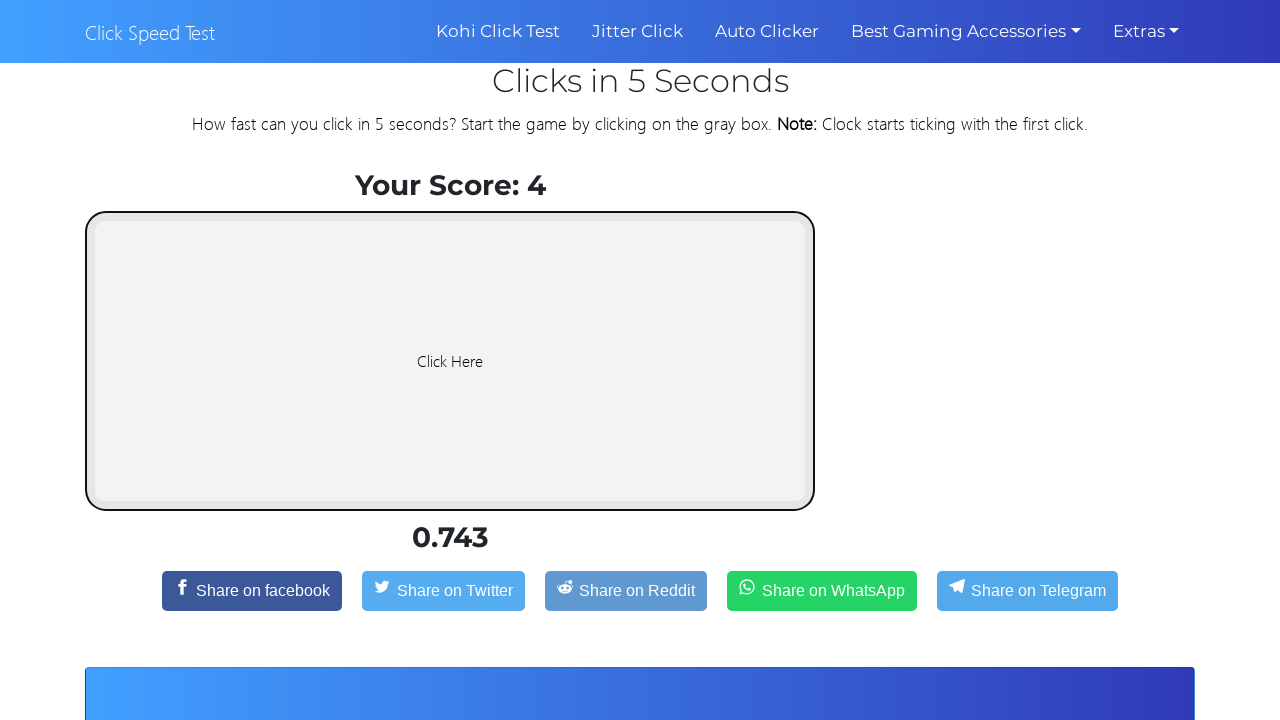

Clicked speed test button (click #5) at (450, 361) on button#clicker
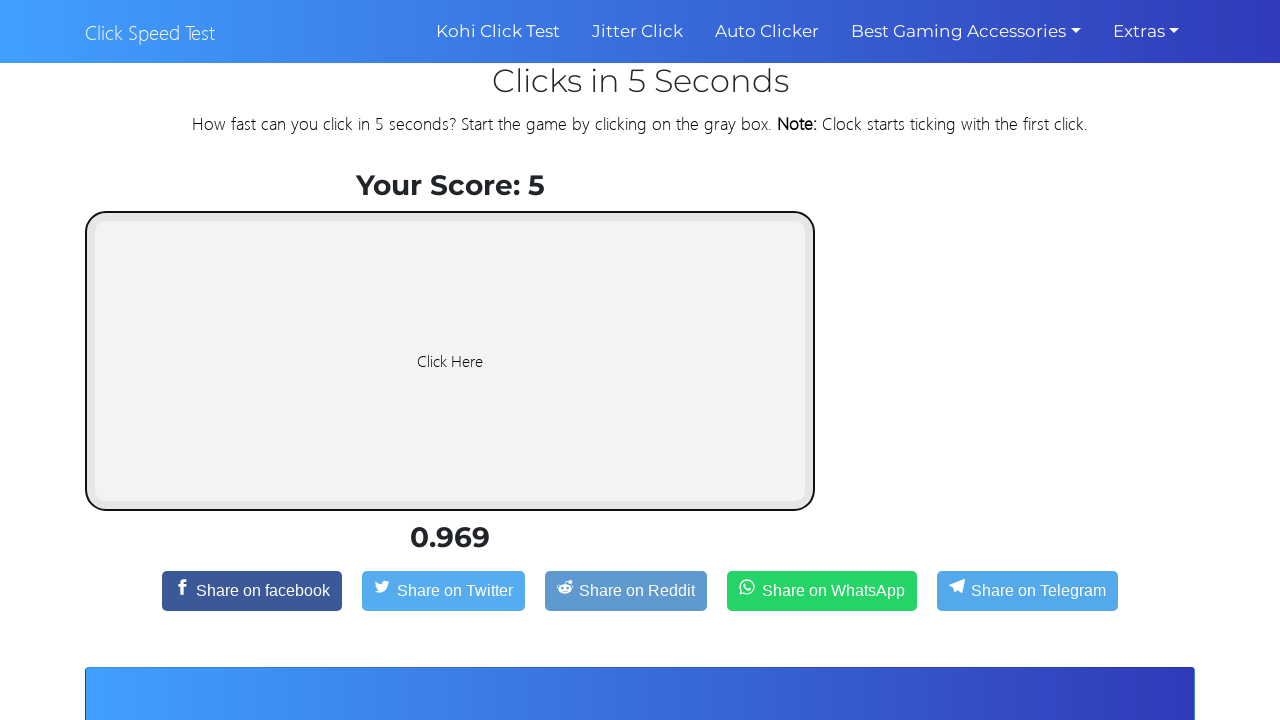

Clicked speed test button (click #6) at (450, 361) on button#clicker
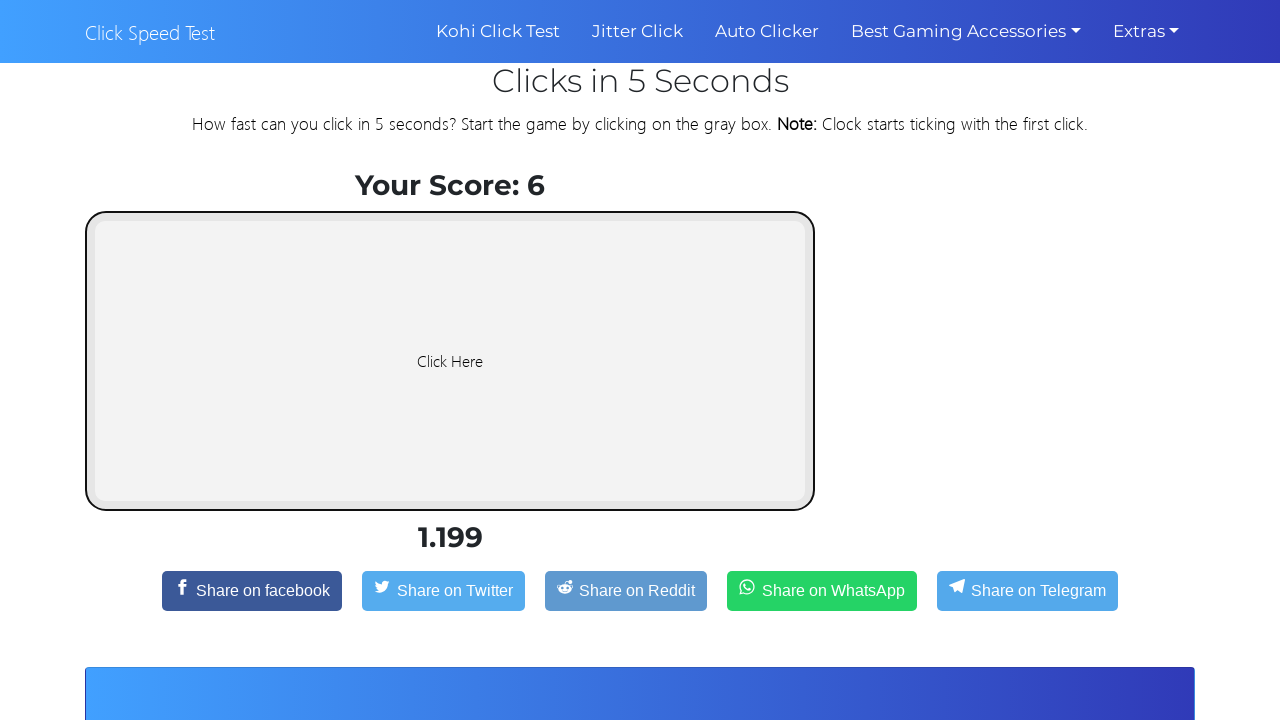

Clicked speed test button (click #7) at (450, 361) on button#clicker
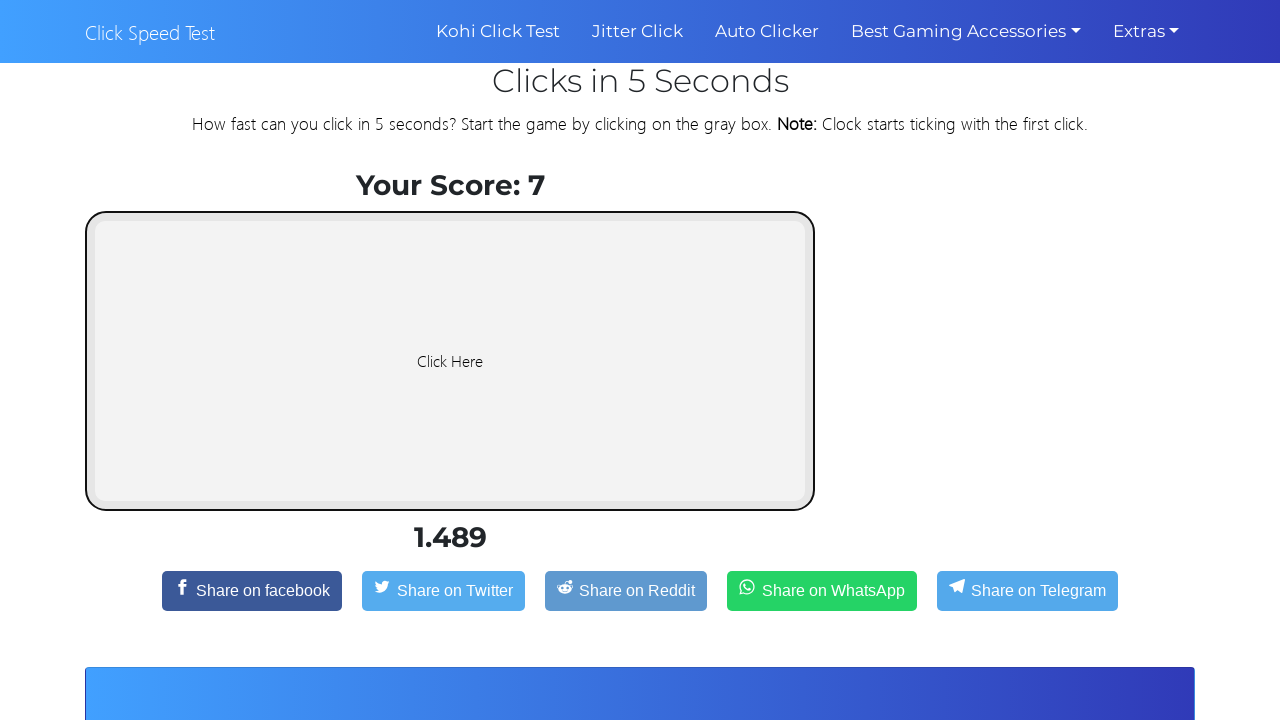

Clicked speed test button (click #8) at (450, 361) on button#clicker
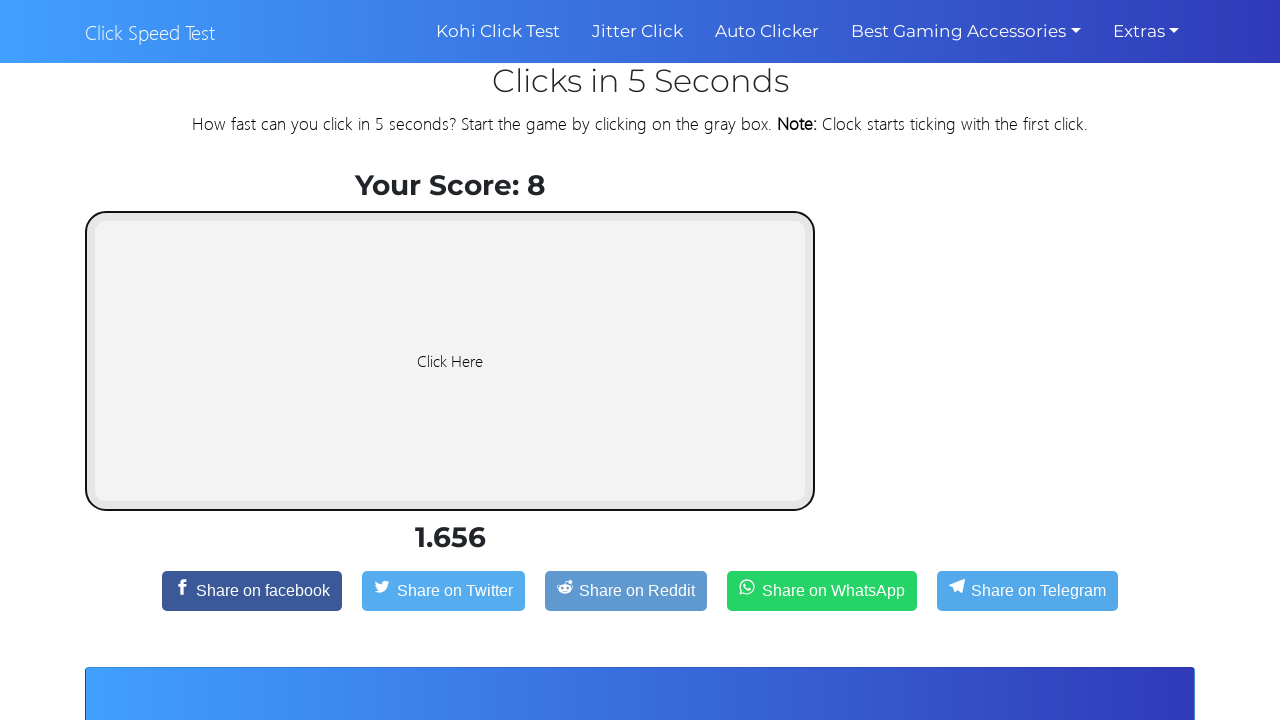

Clicked speed test button (click #9) at (450, 361) on button#clicker
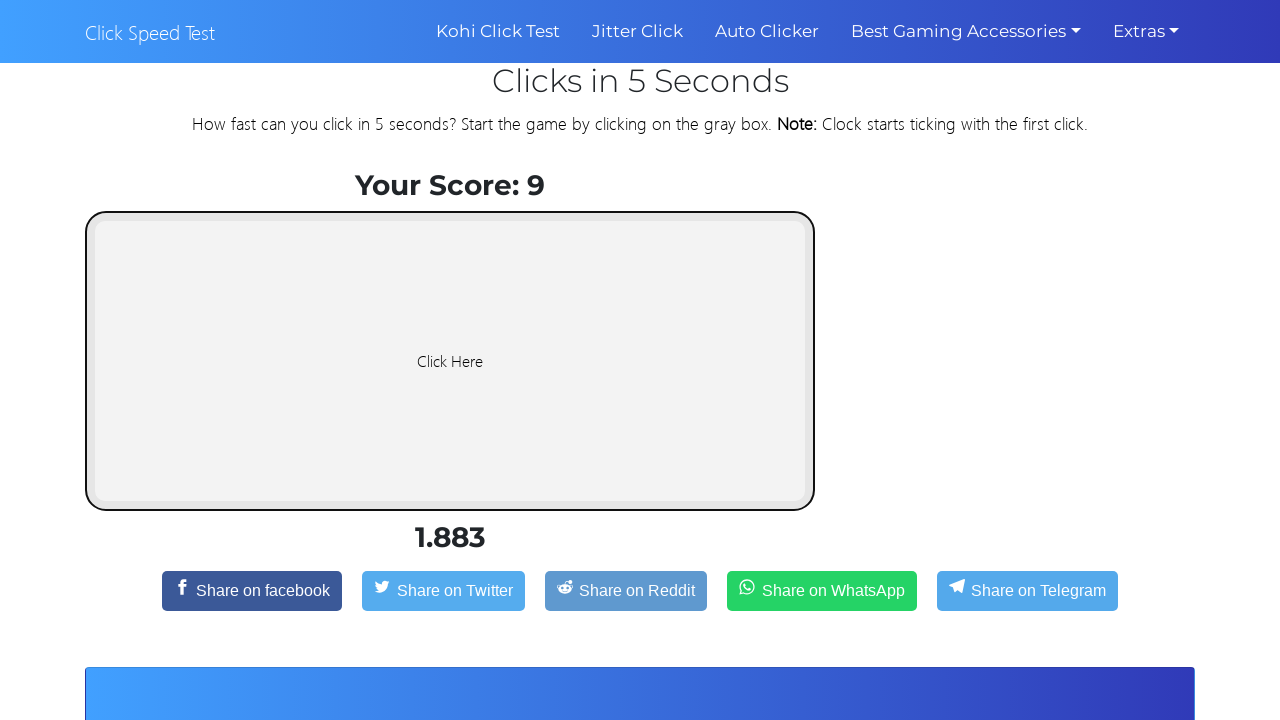

Clicked speed test button (click #10) at (450, 361) on button#clicker
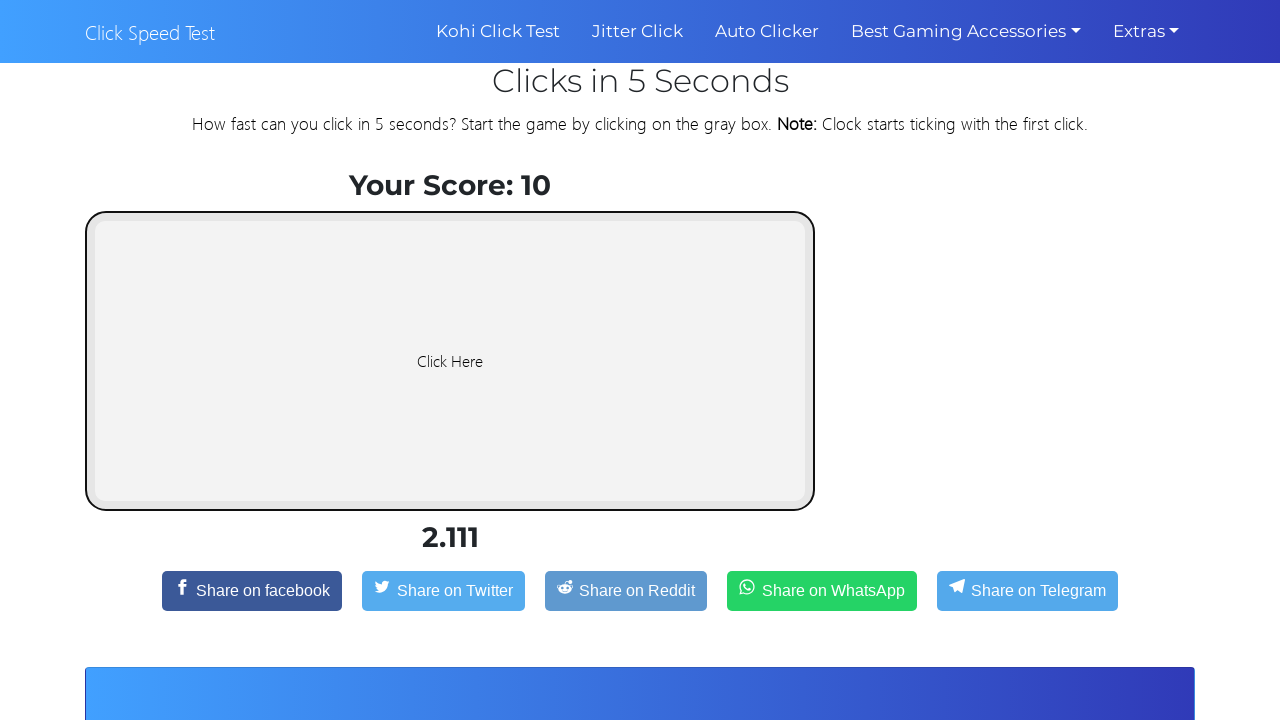

Clicked speed test button (click #11) at (450, 361) on button#clicker
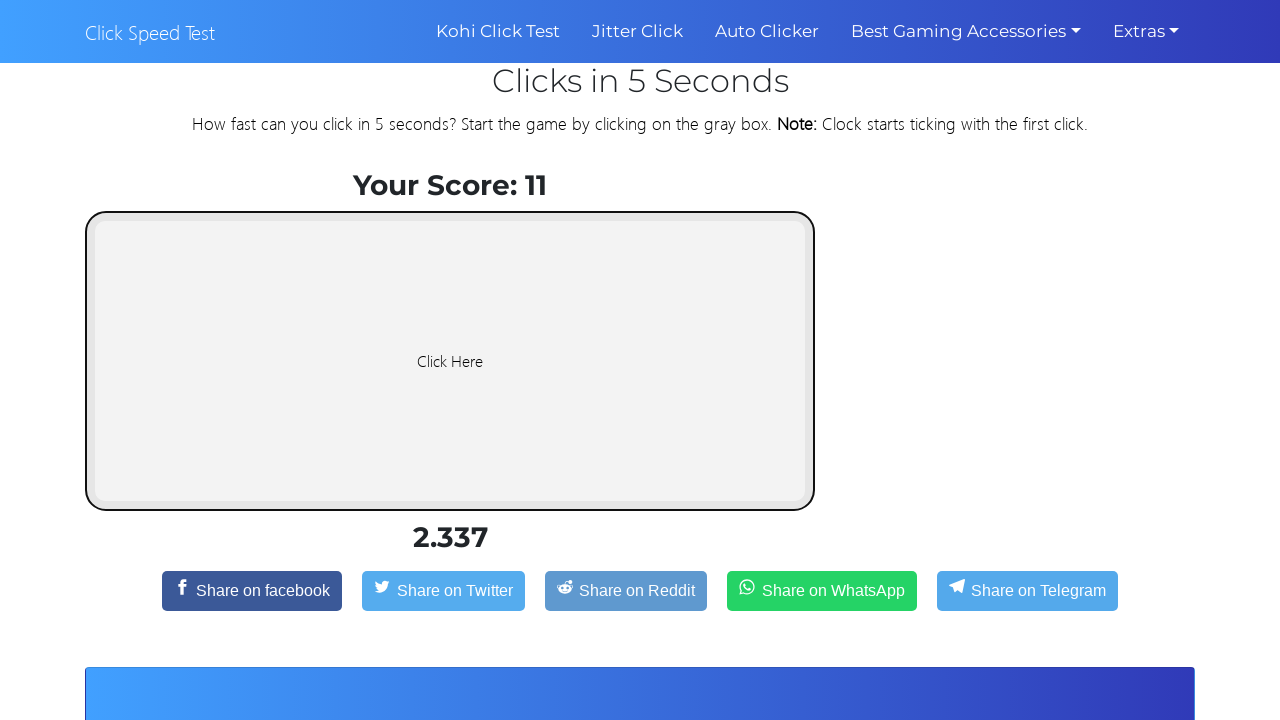

Clicked speed test button (click #12) at (450, 361) on button#clicker
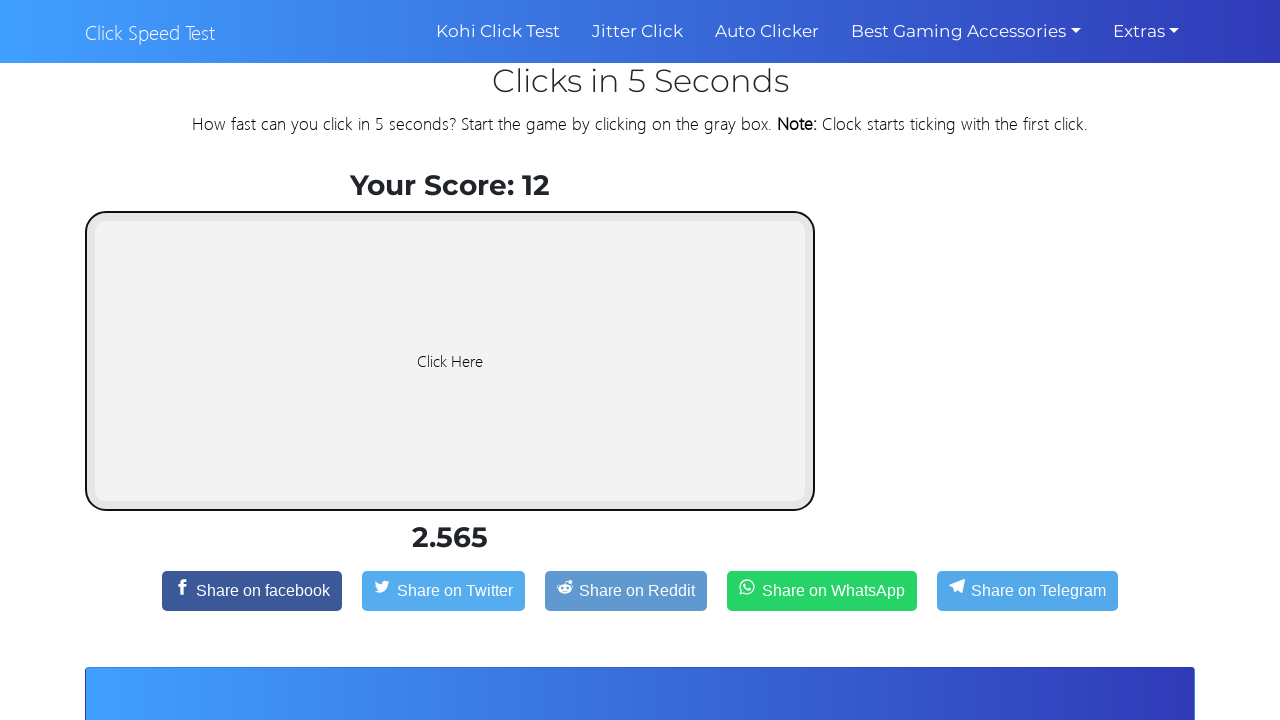

Clicked speed test button (click #13) at (450, 361) on button#clicker
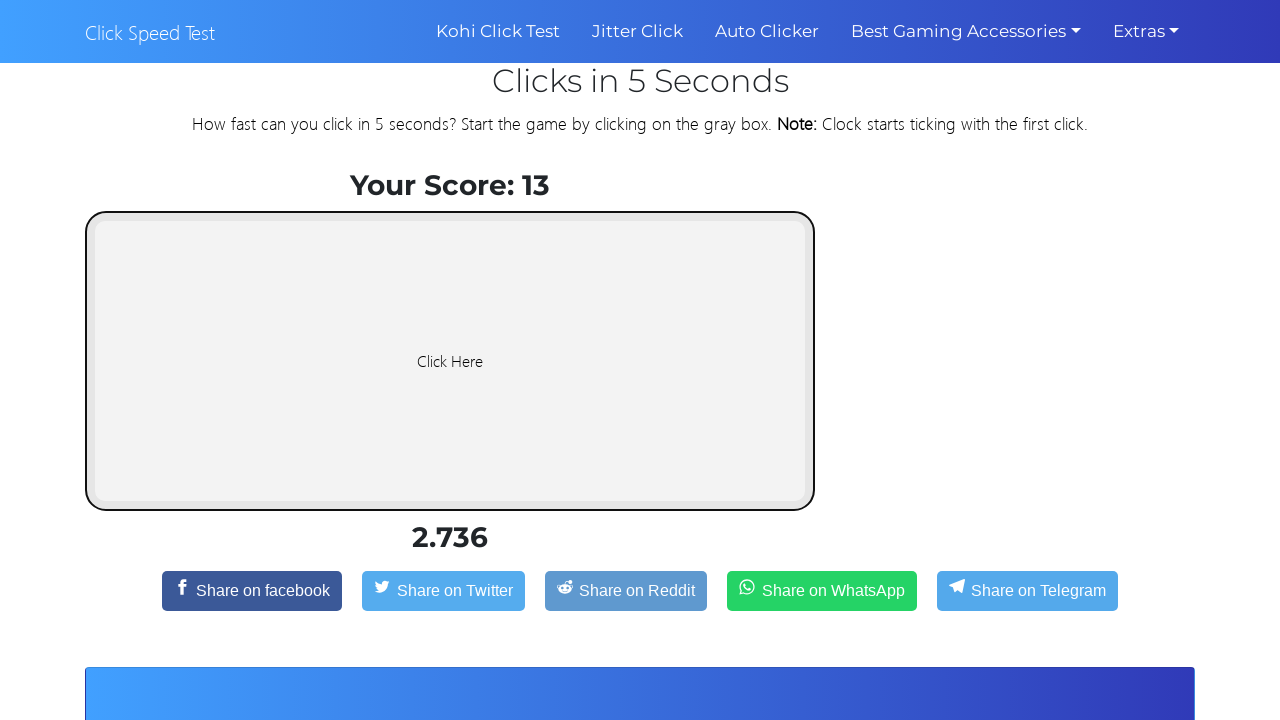

Clicked speed test button (click #14) at (450, 361) on button#clicker
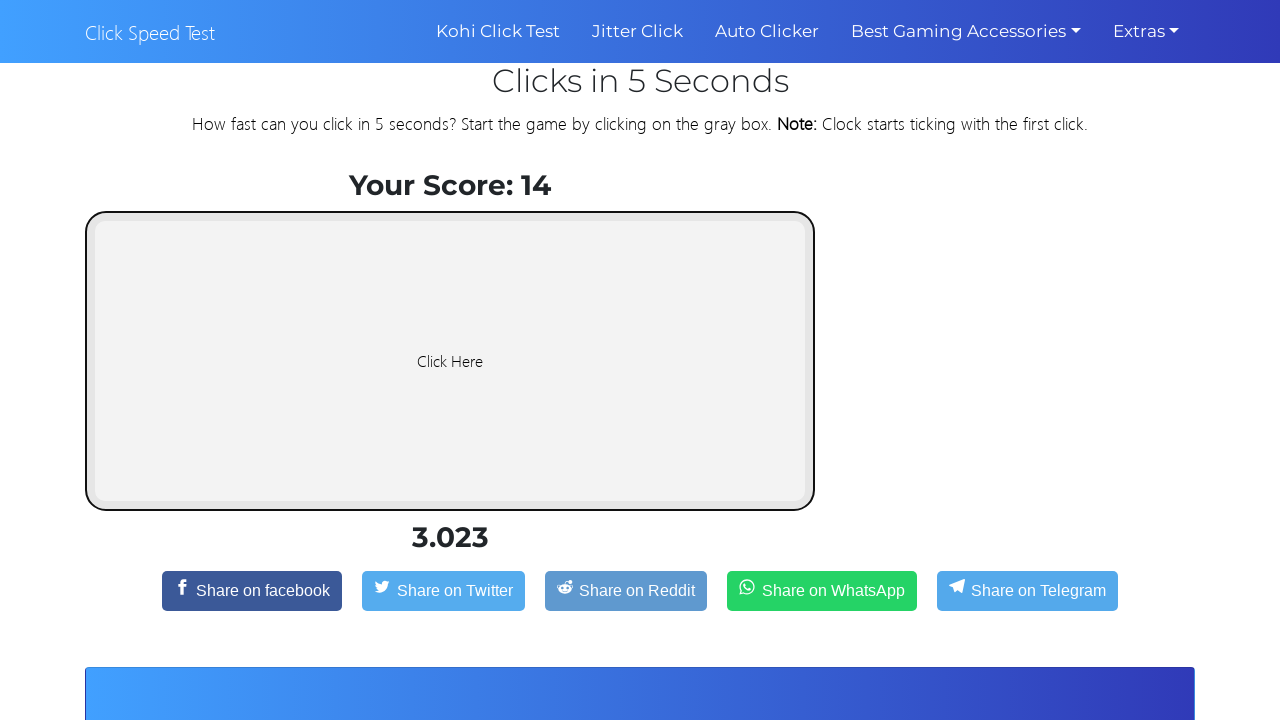

Clicked speed test button (click #15) at (450, 361) on button#clicker
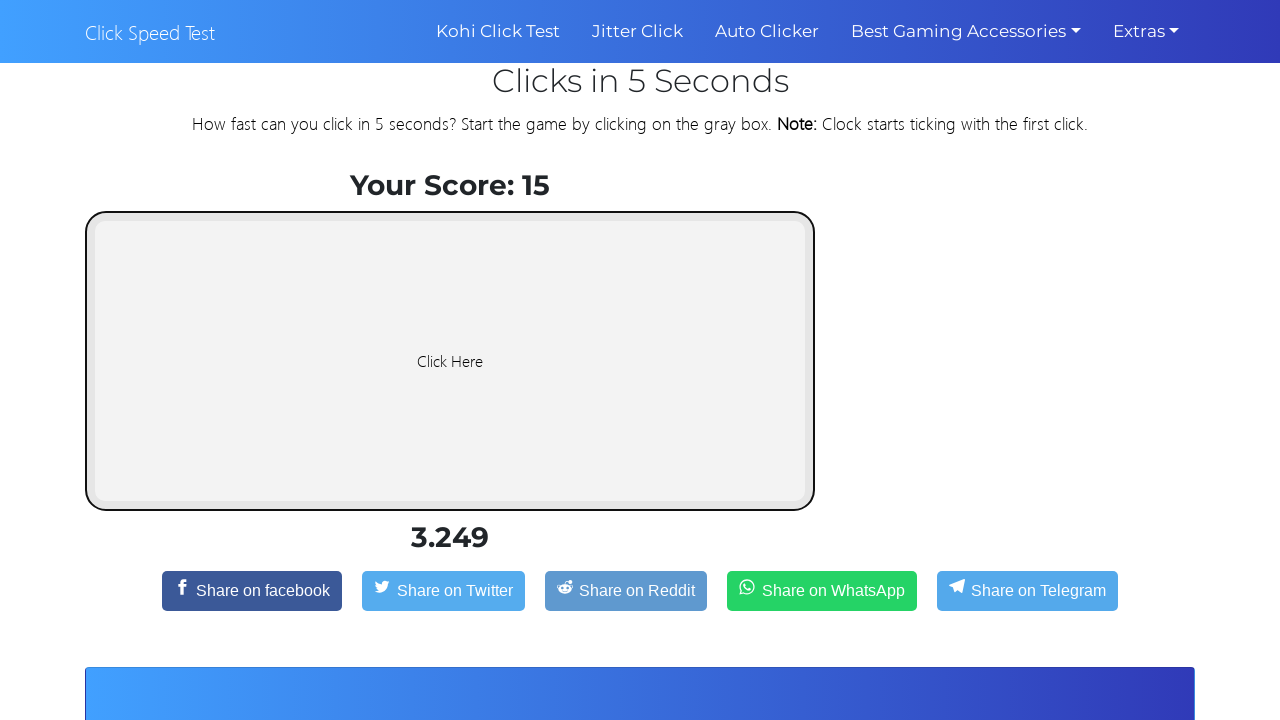

Clicked speed test button (click #16) at (450, 361) on button#clicker
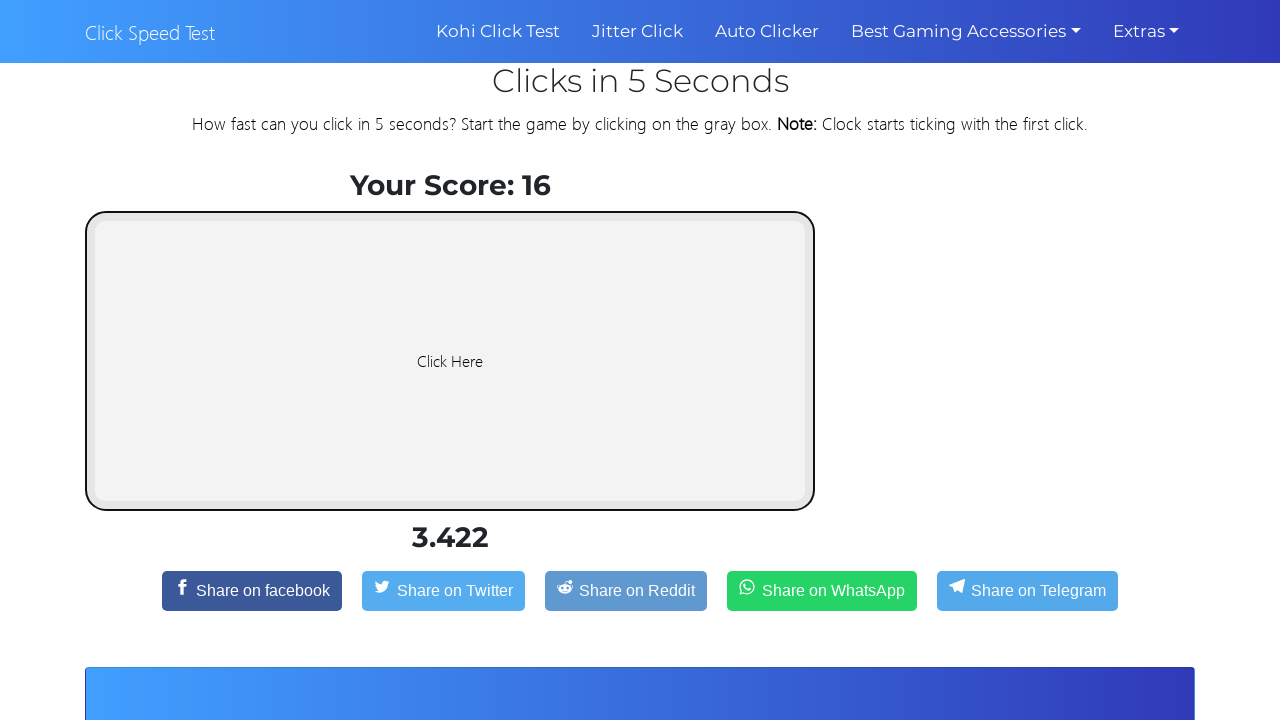

Clicked speed test button (click #17) at (450, 361) on button#clicker
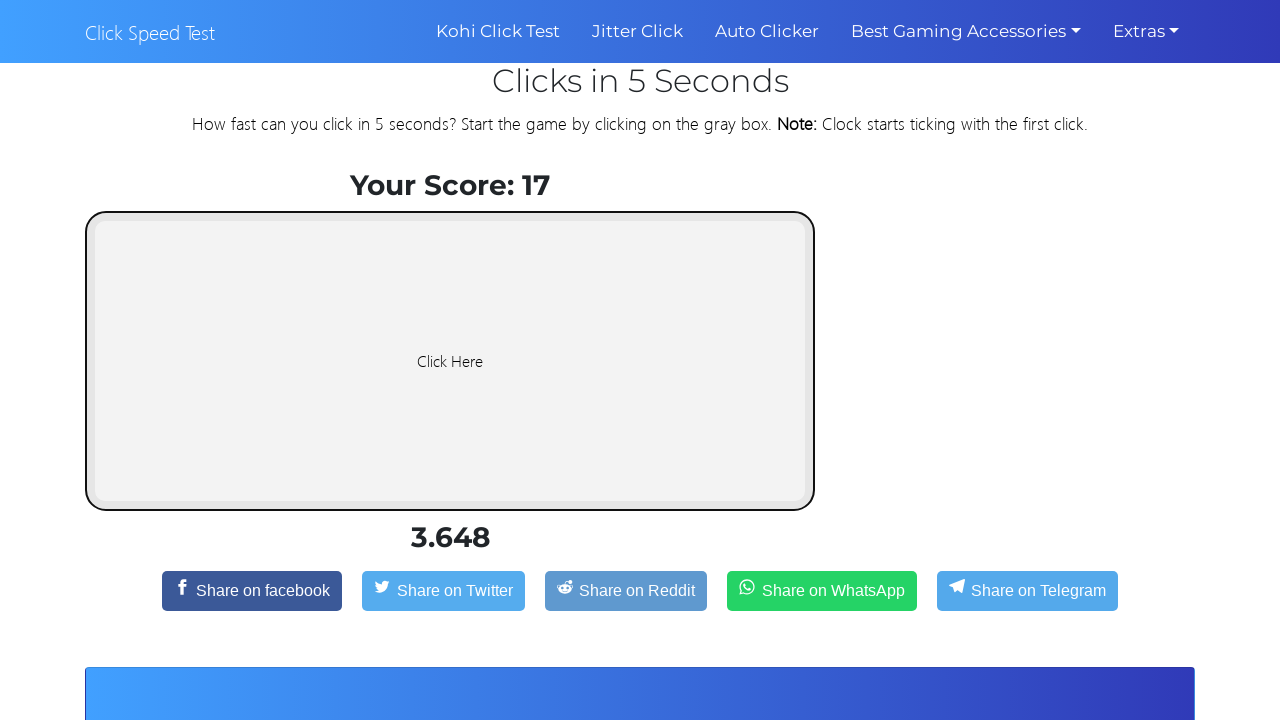

Clicked speed test button (click #18) at (450, 361) on button#clicker
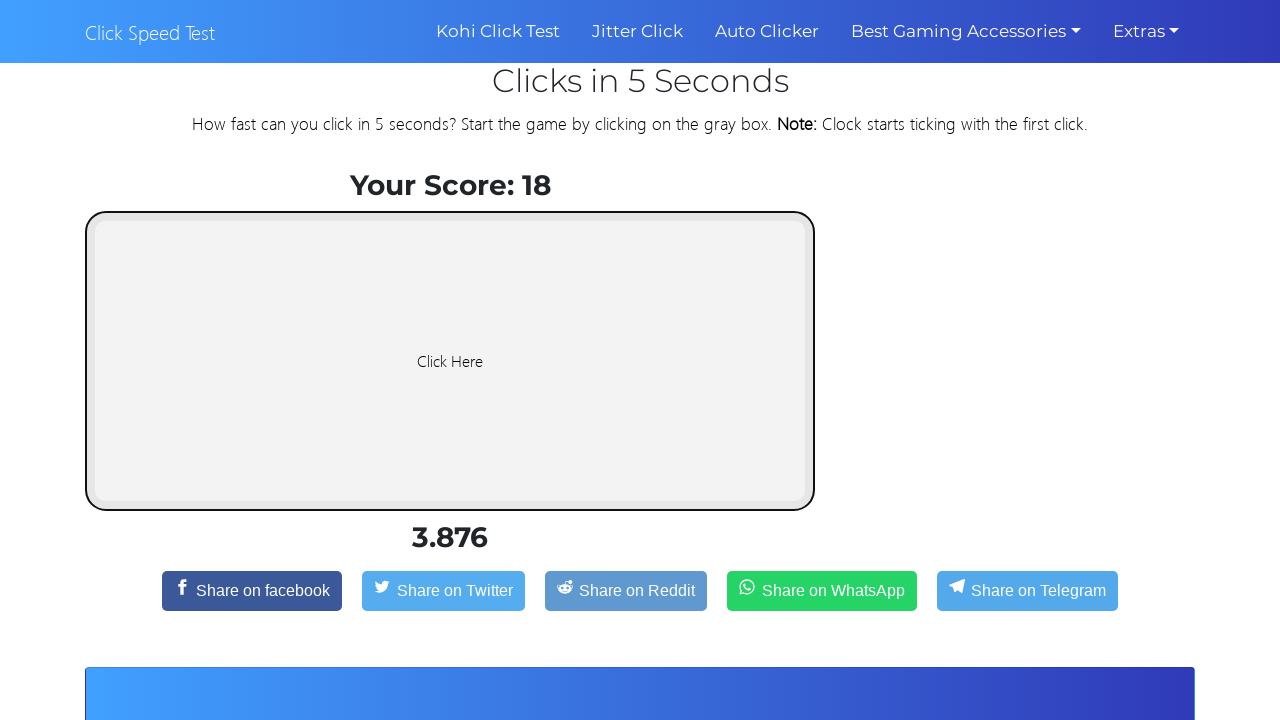

Clicked speed test button (click #19) at (450, 361) on button#clicker
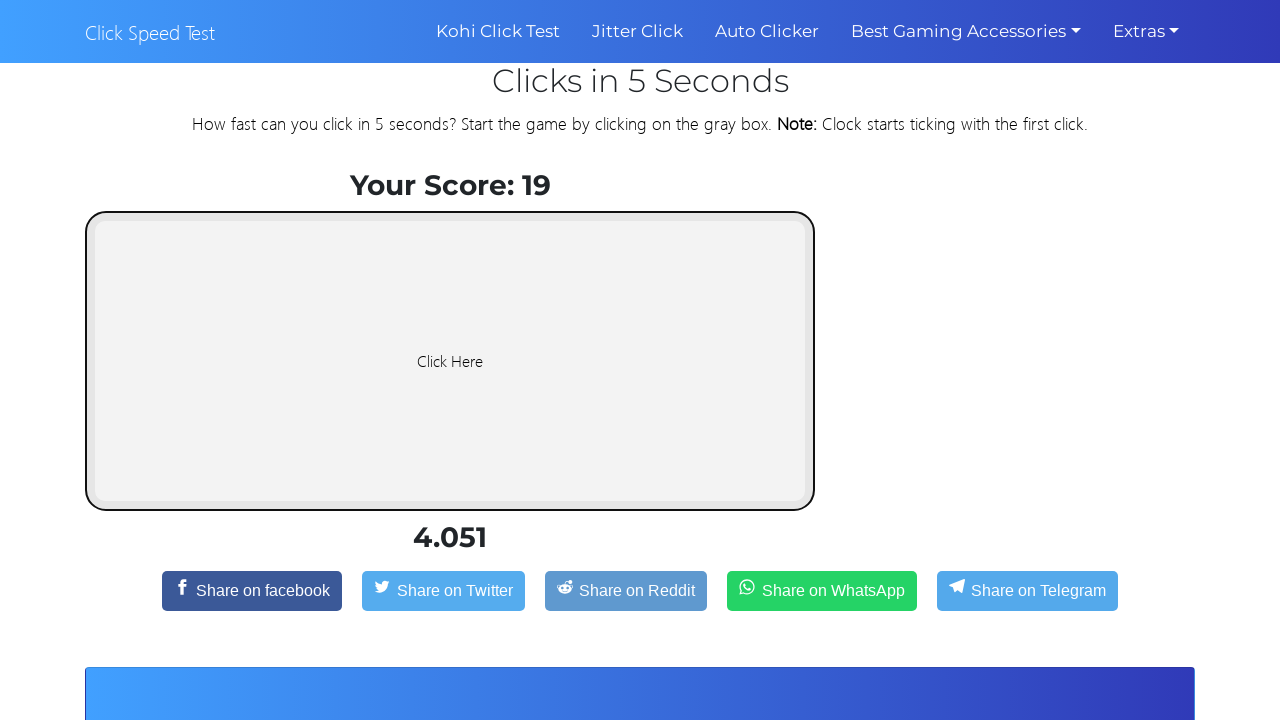

Clicked speed test button (click #20) at (450, 361) on button#clicker
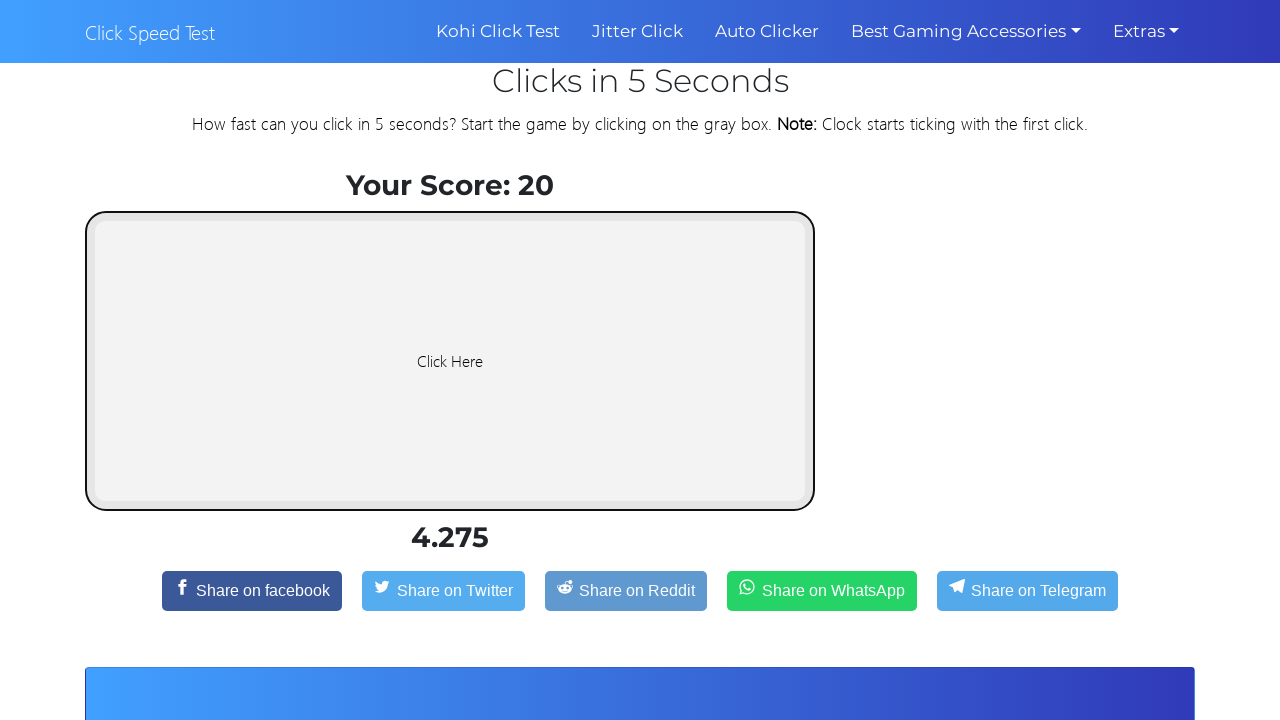

Clicked speed test button (click #21) at (450, 361) on button#clicker
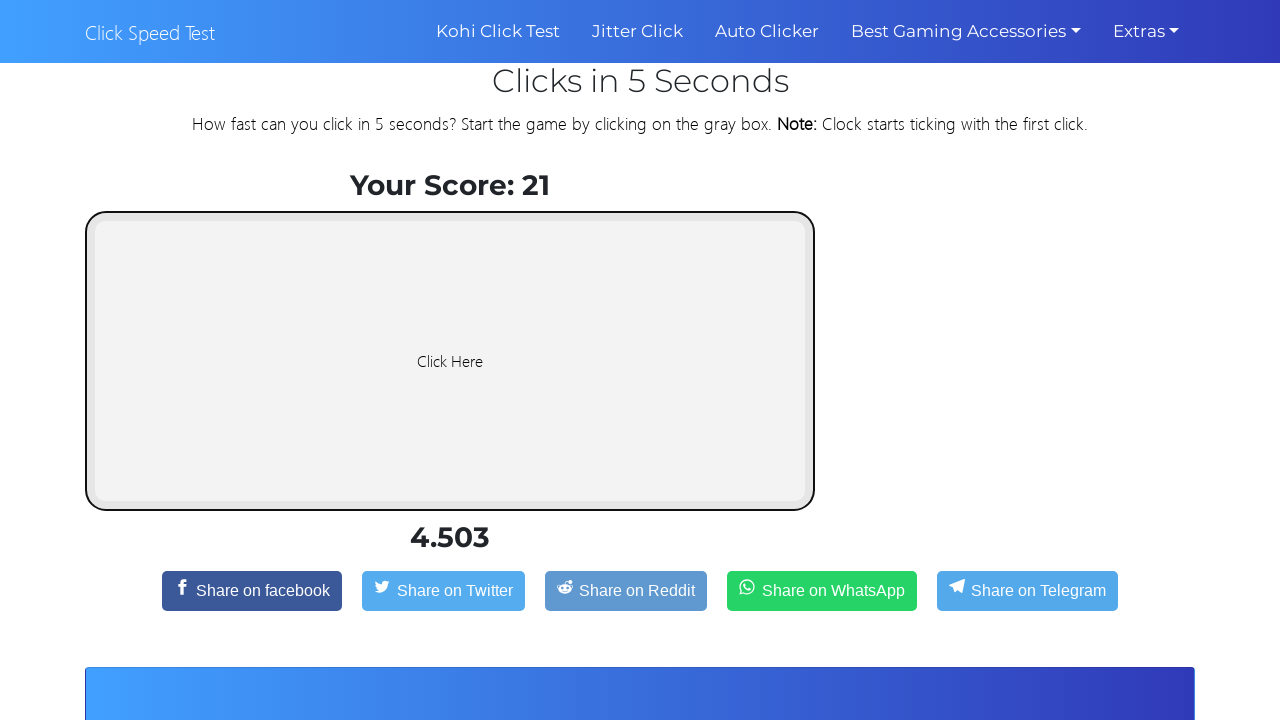

Clicked speed test button (click #22) at (450, 361) on button#clicker
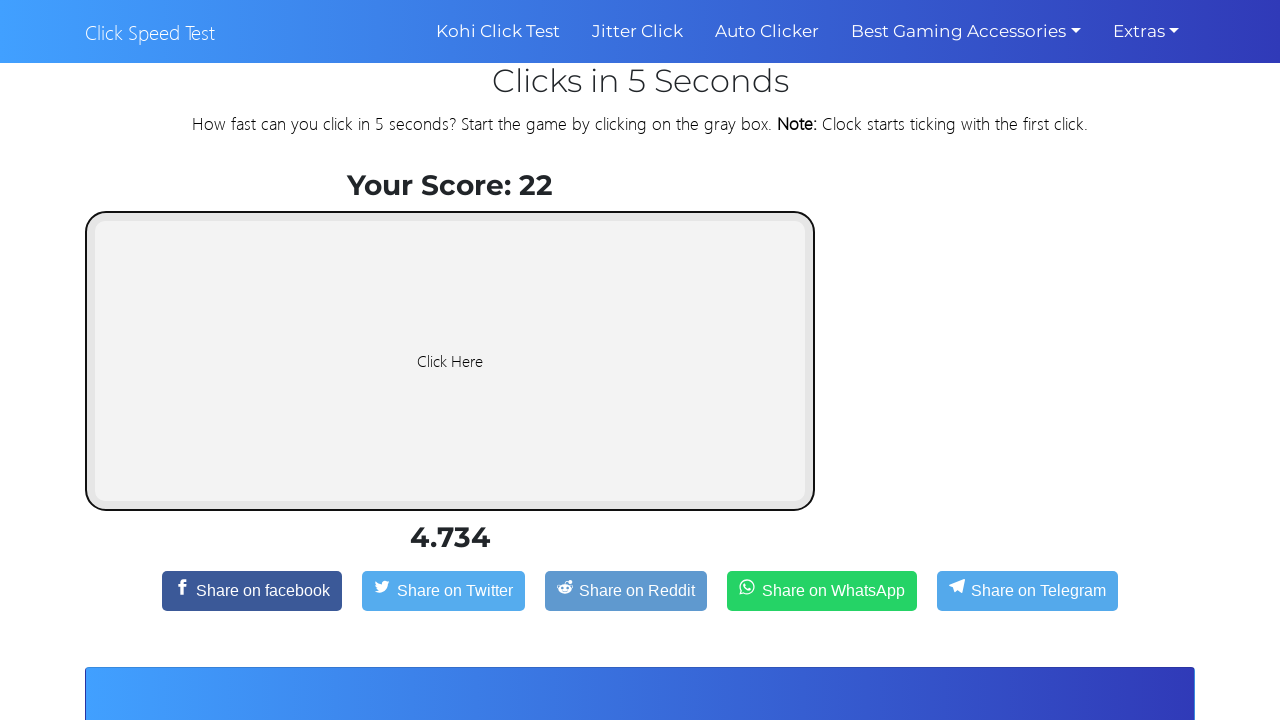

Clicked speed test button (click #23) at (450, 361) on button#clicker
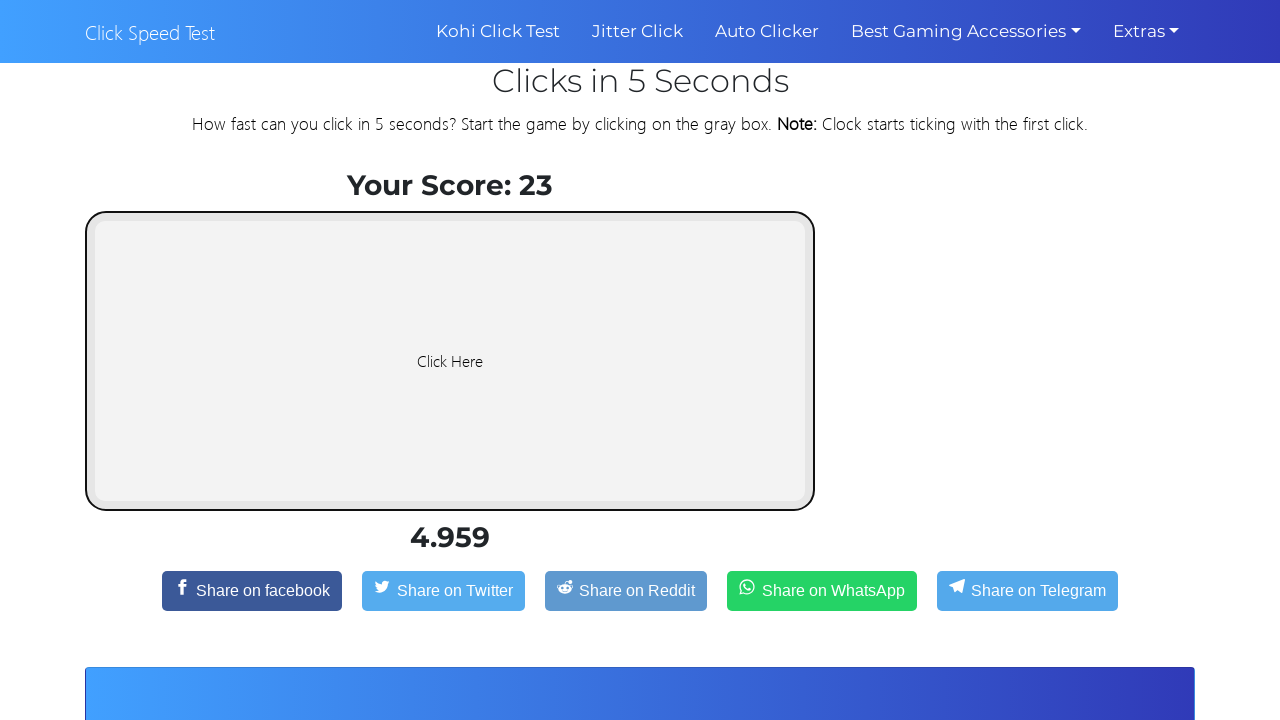

Timer expired after 23 clicks on button#clicker
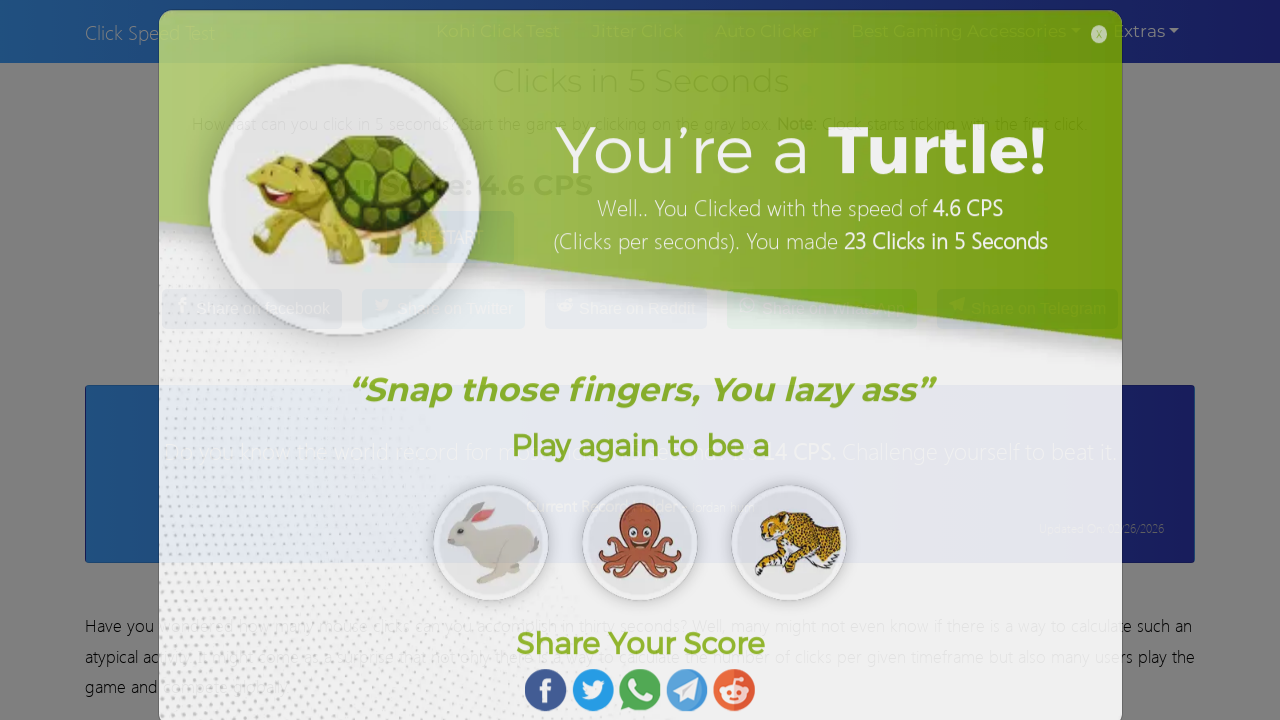

Waited 1 second for results to appear
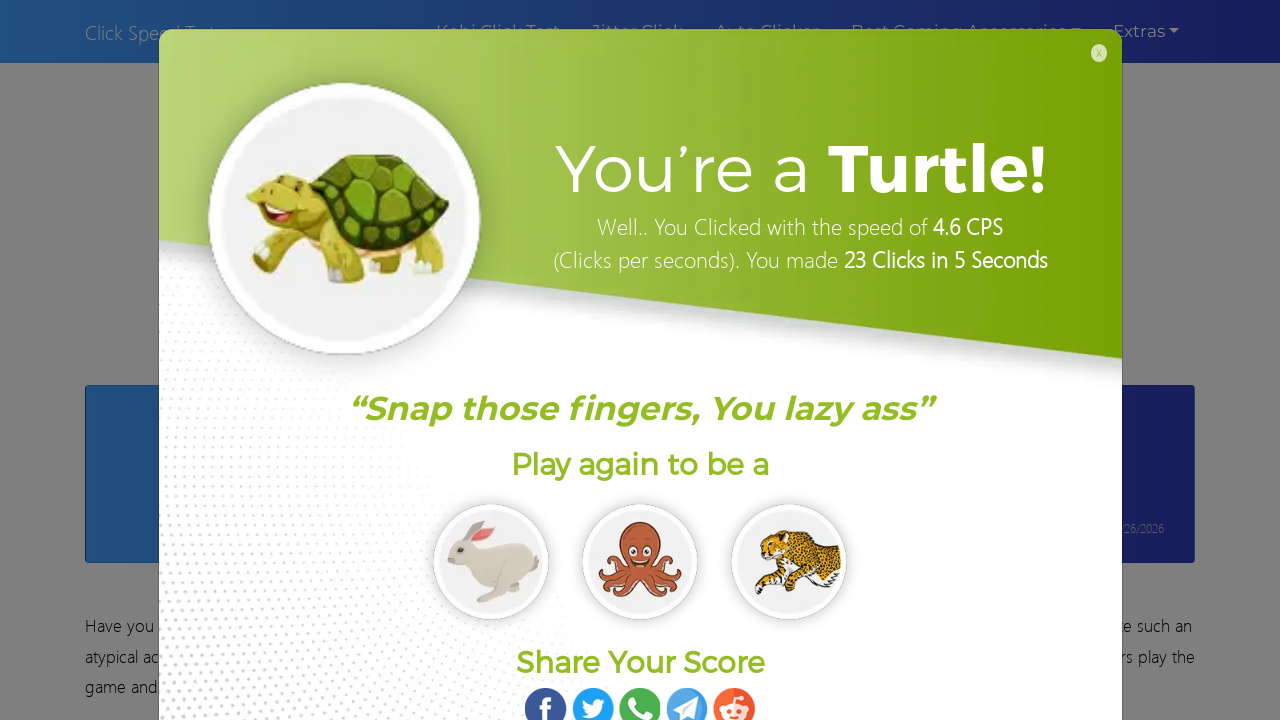

Results section is now visible with click statistics
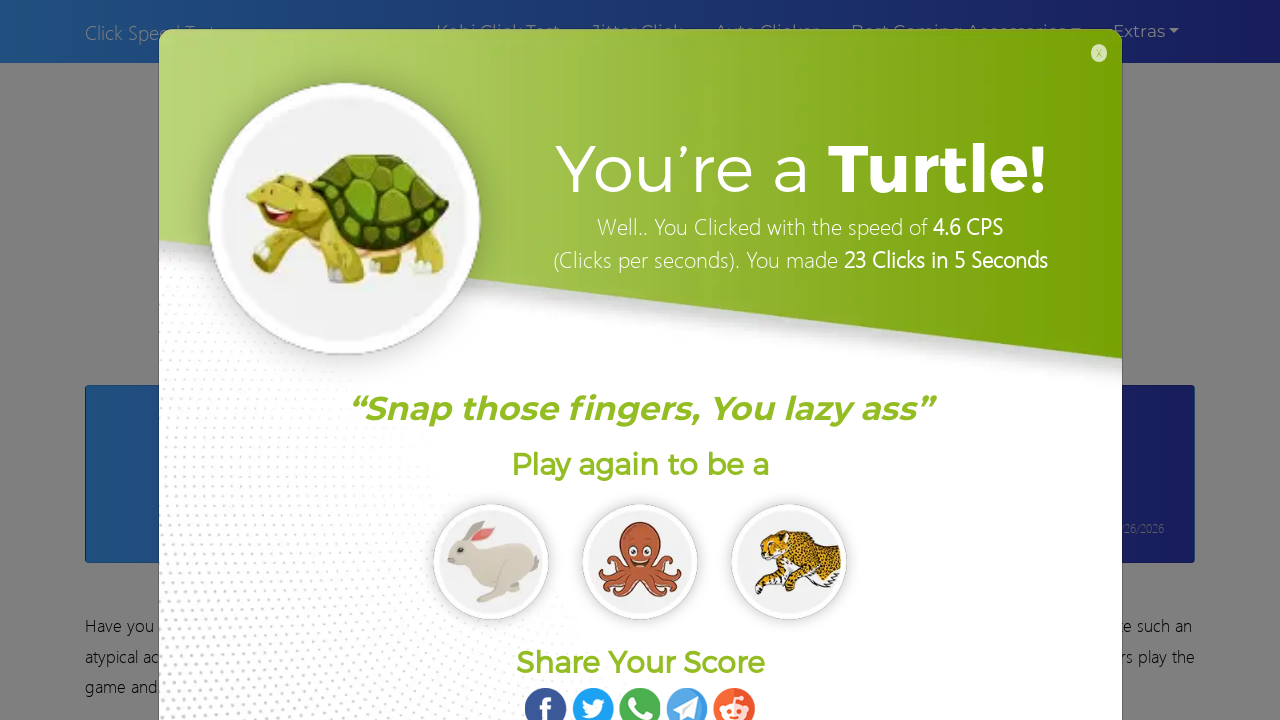

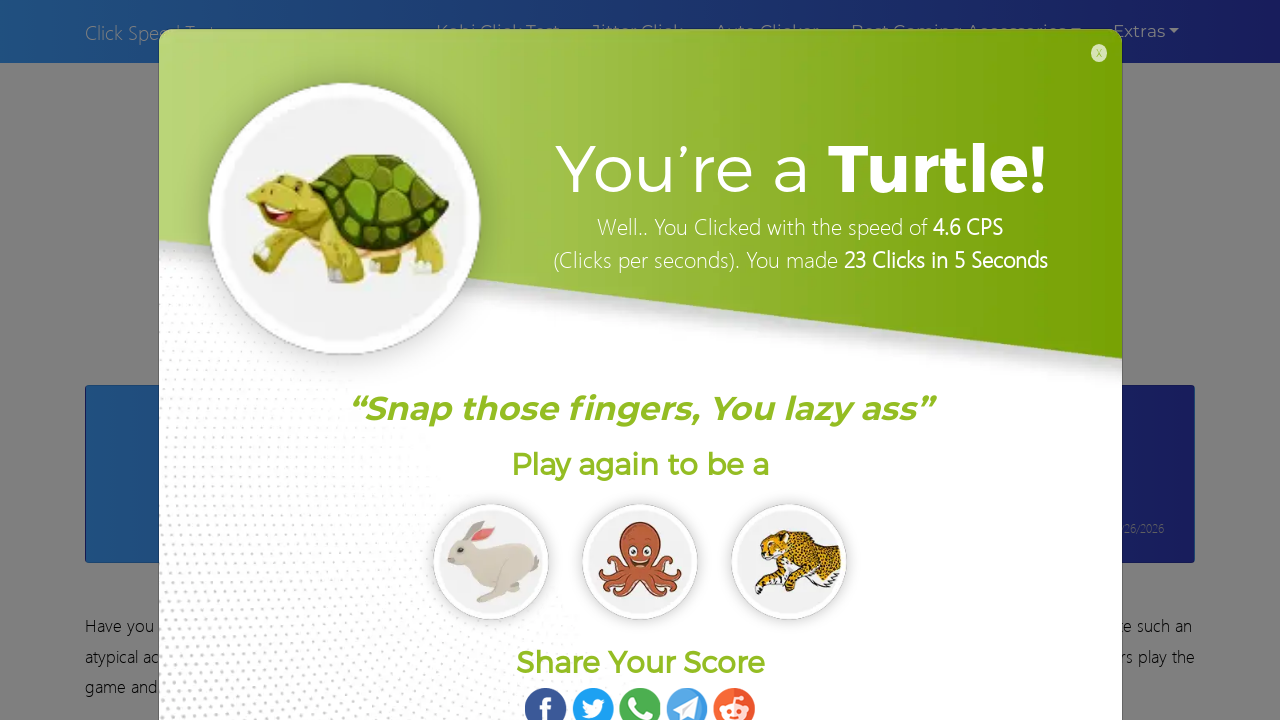